Tests un-marking items as complete by toggling their completion state

Starting URL: https://demo.playwright.dev/todomvc

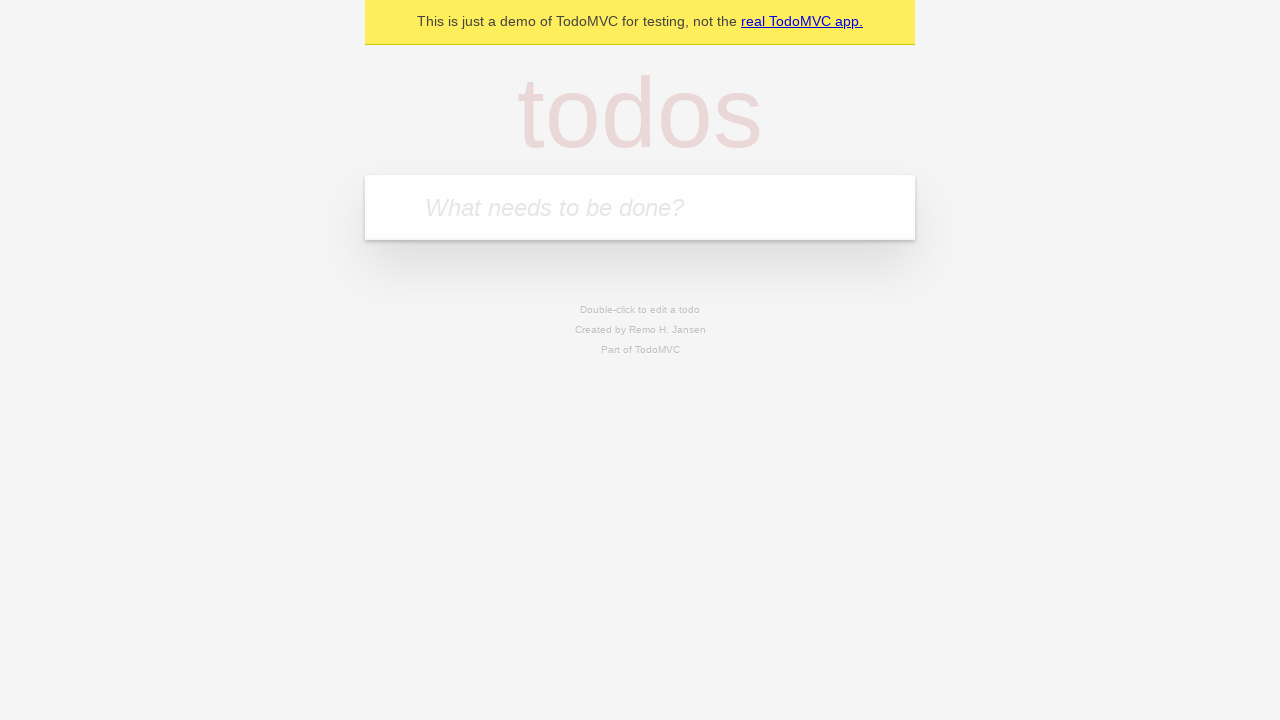

Filled new todo field with 'buy some cheese' on .new-todo
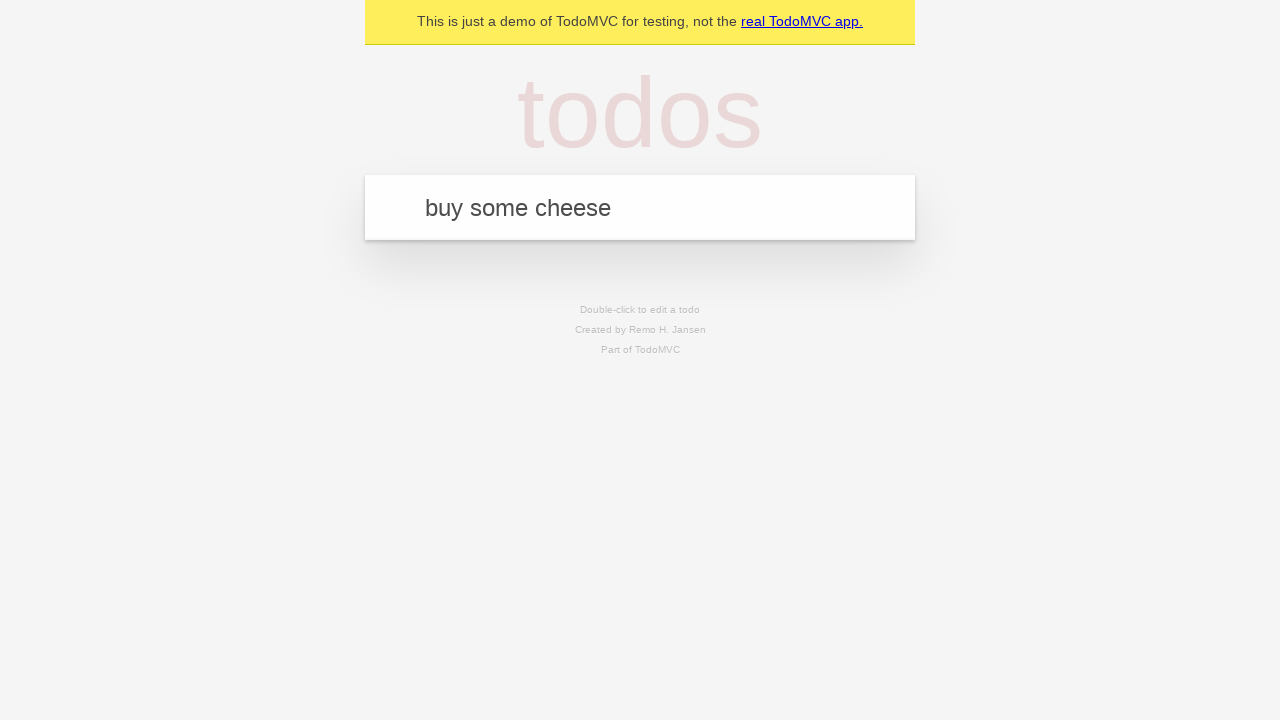

Pressed Enter to create first todo item on .new-todo
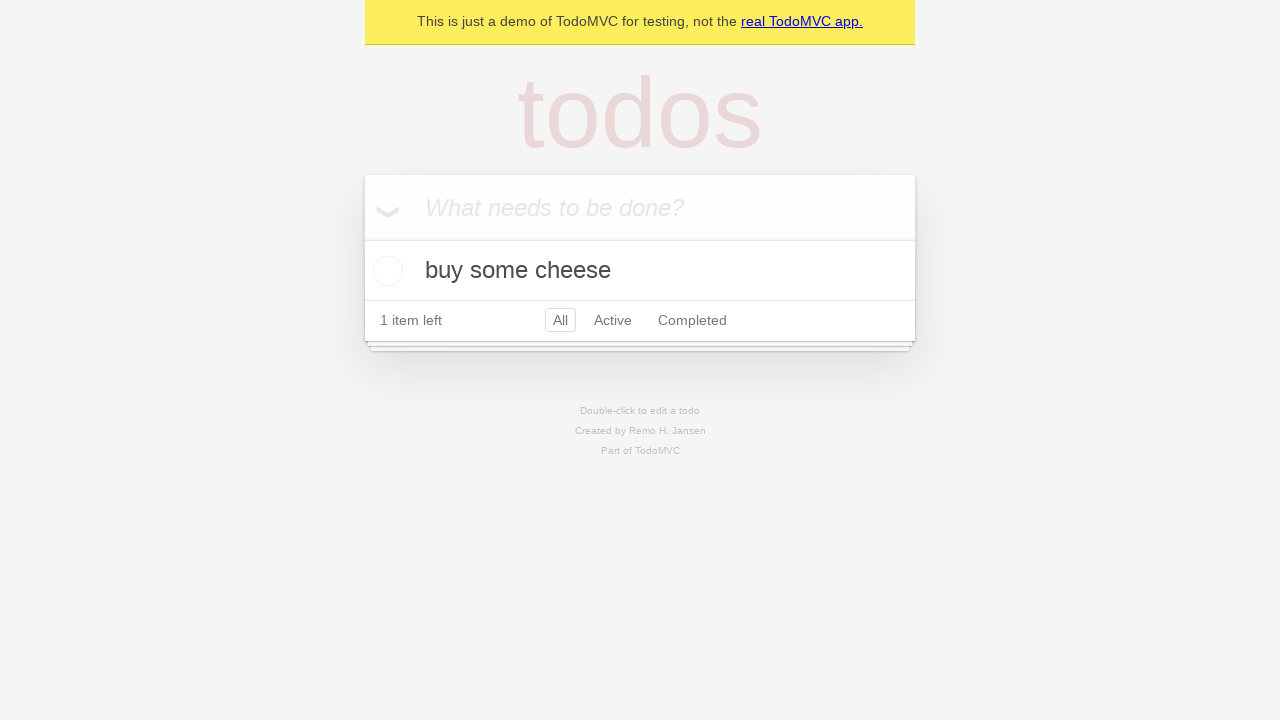

Filled new todo field with 'feed the cat' on .new-todo
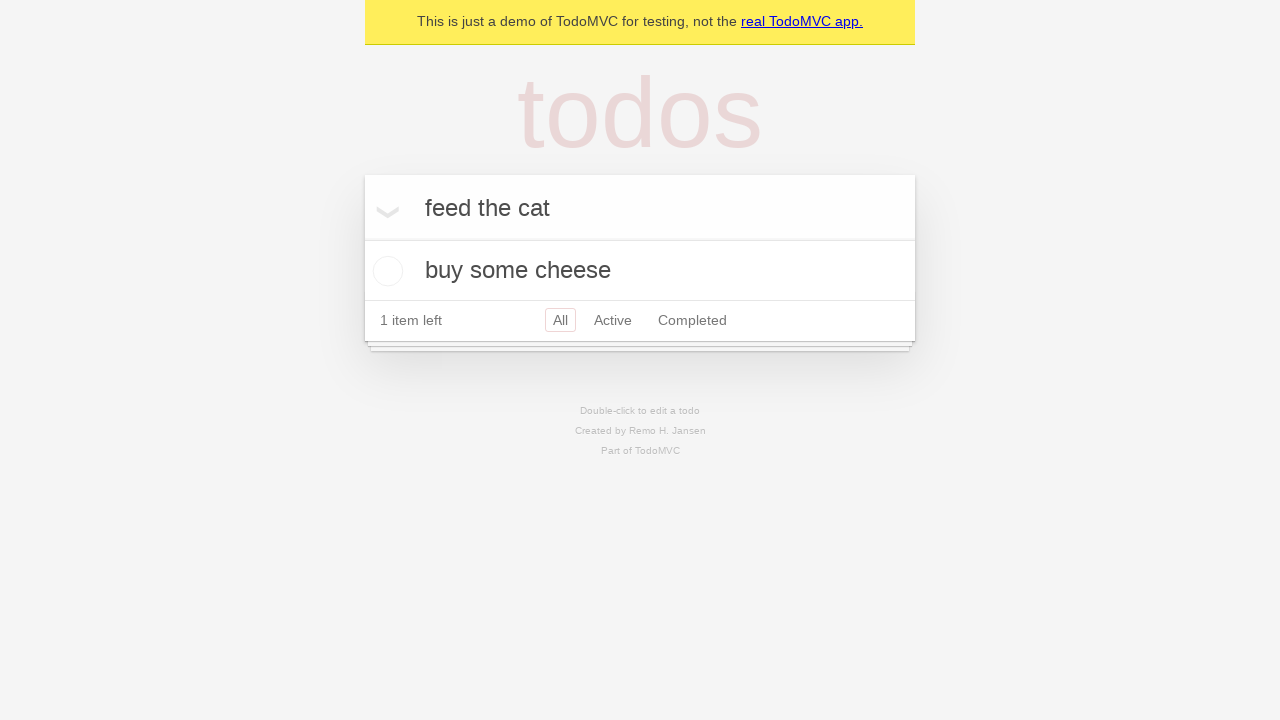

Pressed Enter to create second todo item on .new-todo
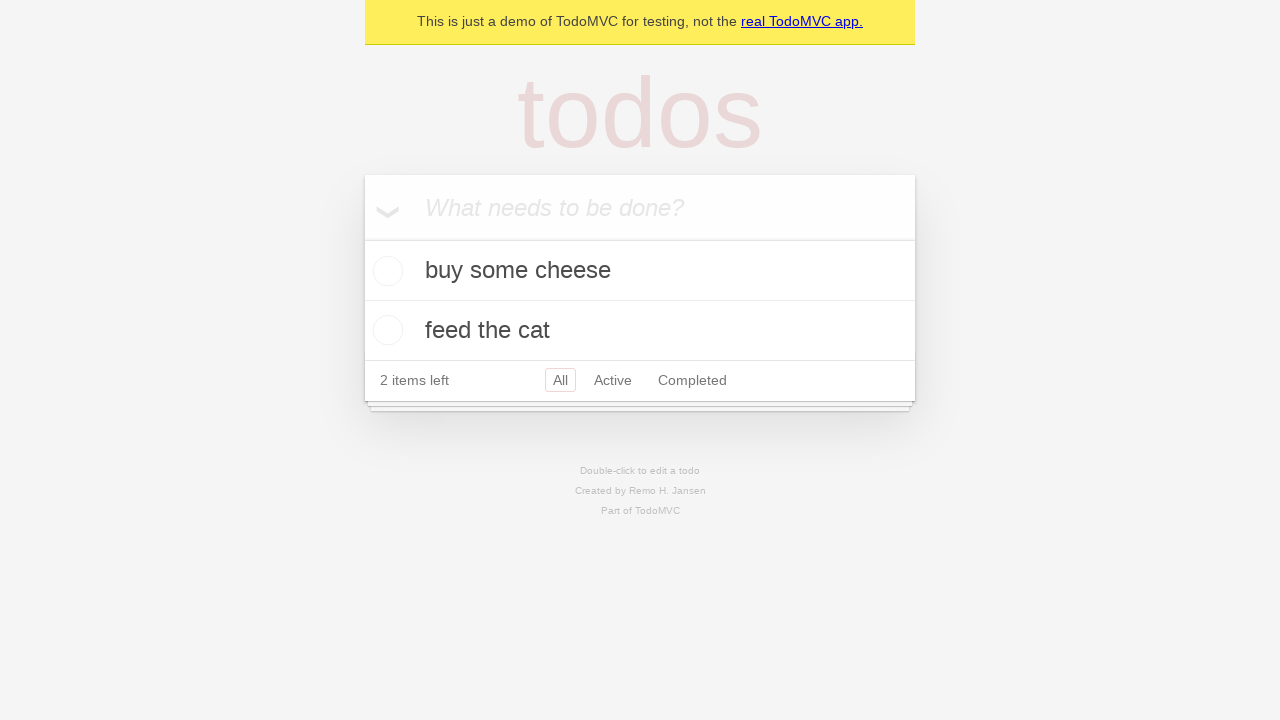

Waited for second todo item to be visible in the list
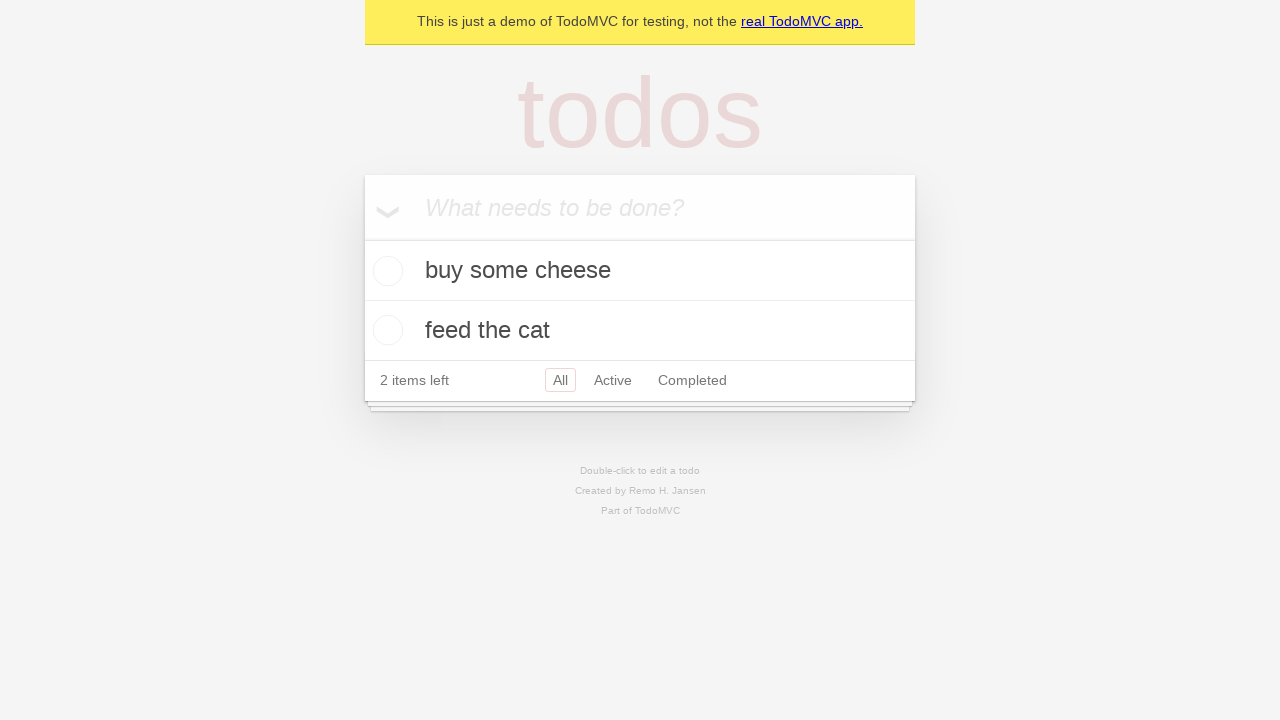

Clicked toggle button on first todo item to mark it complete at (385, 271) on .todo-list li:nth-child(1) .toggle
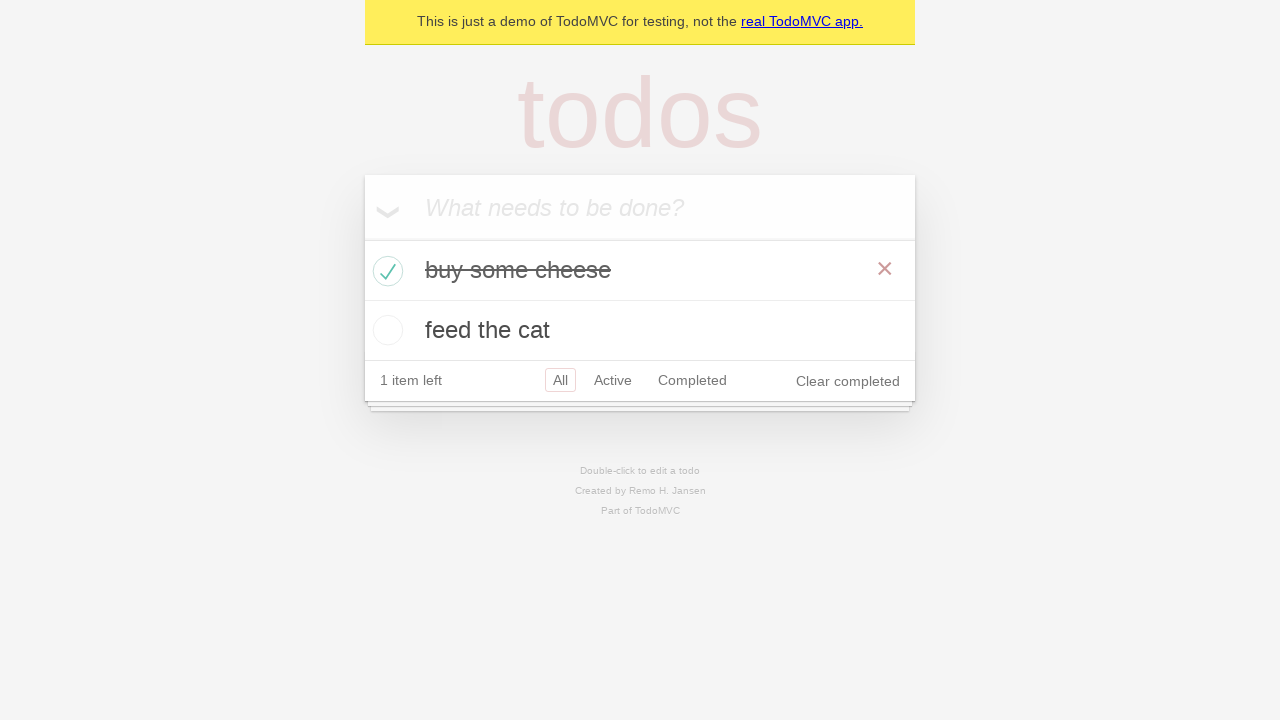

Clicked toggle button on first todo item to un-mark it as incomplete at (385, 271) on .todo-list li:nth-child(1) .toggle
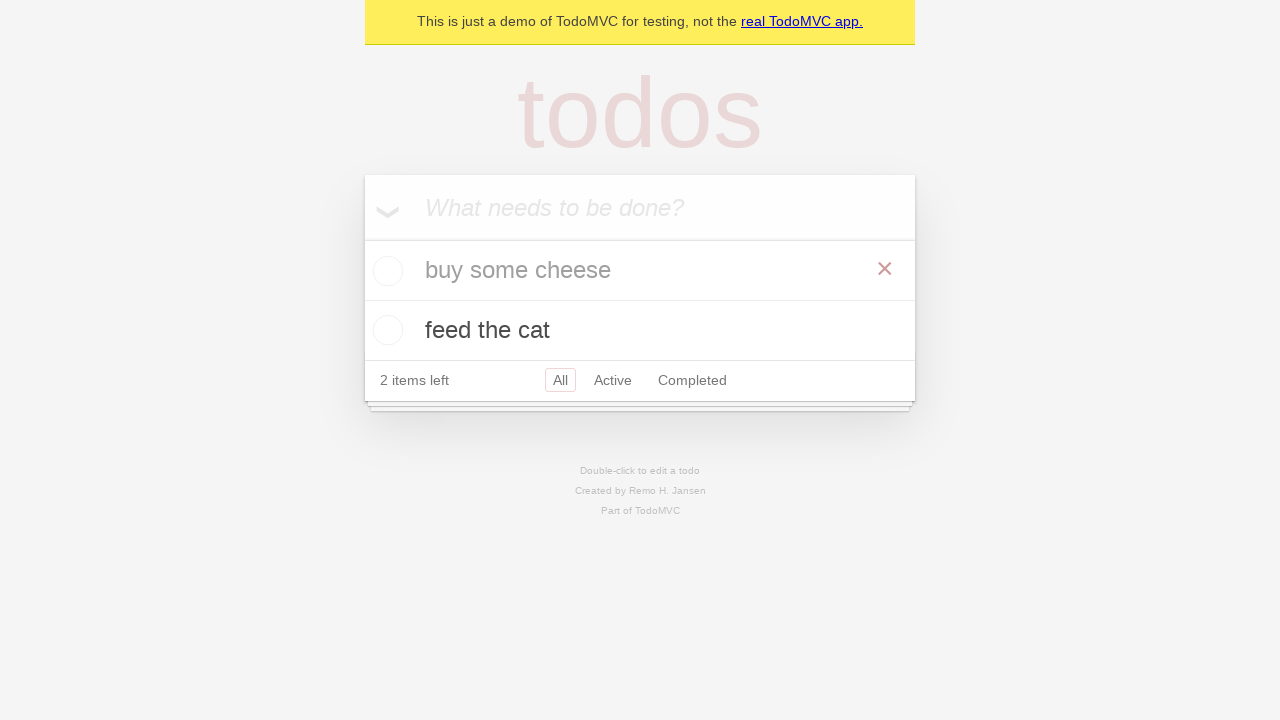

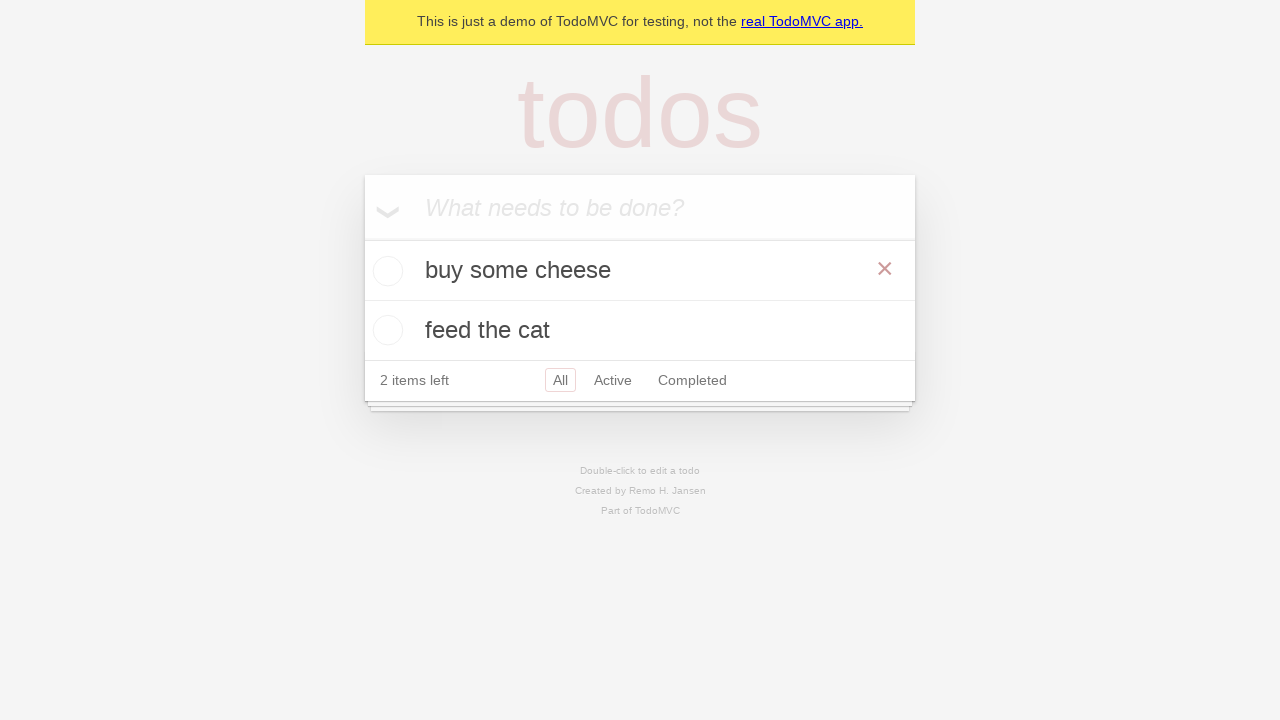